Tests an e-commerce flow by adding specific vegetables to cart, applying a promo code, and verifying the code is applied successfully

Starting URL: https://rahulshettyacademy.com/seleniumPractise

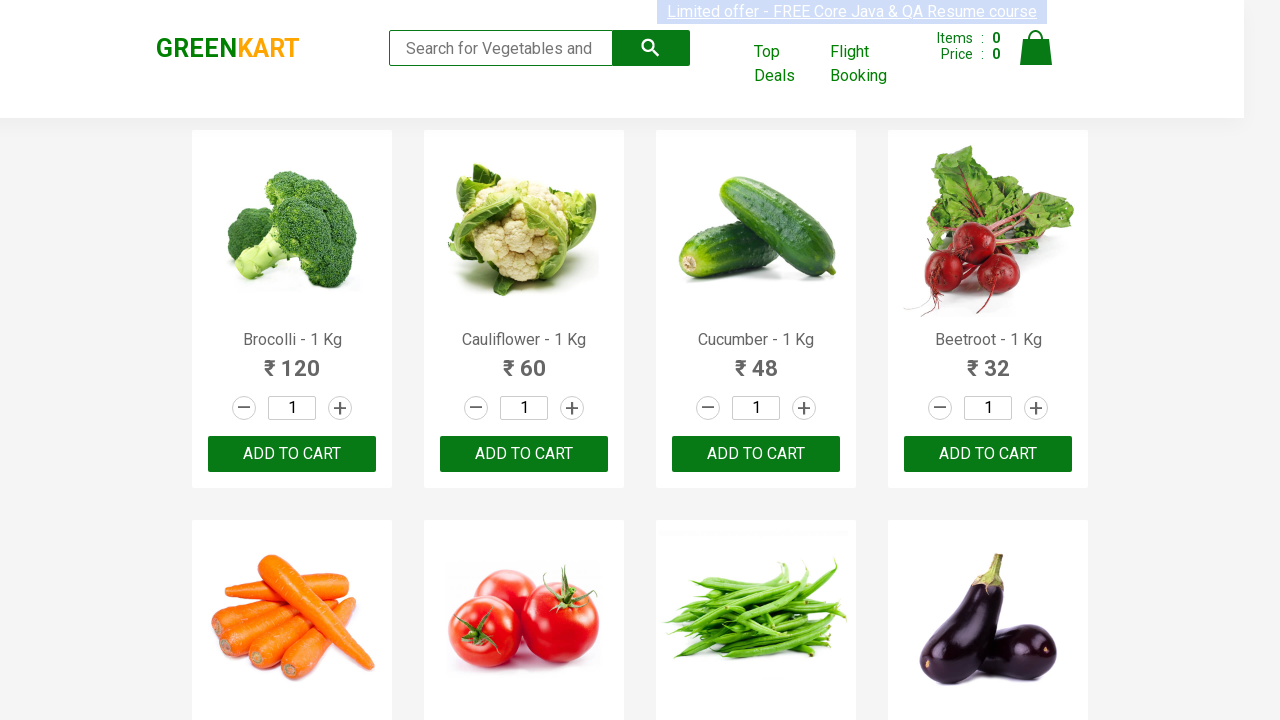

Waited for product names to load
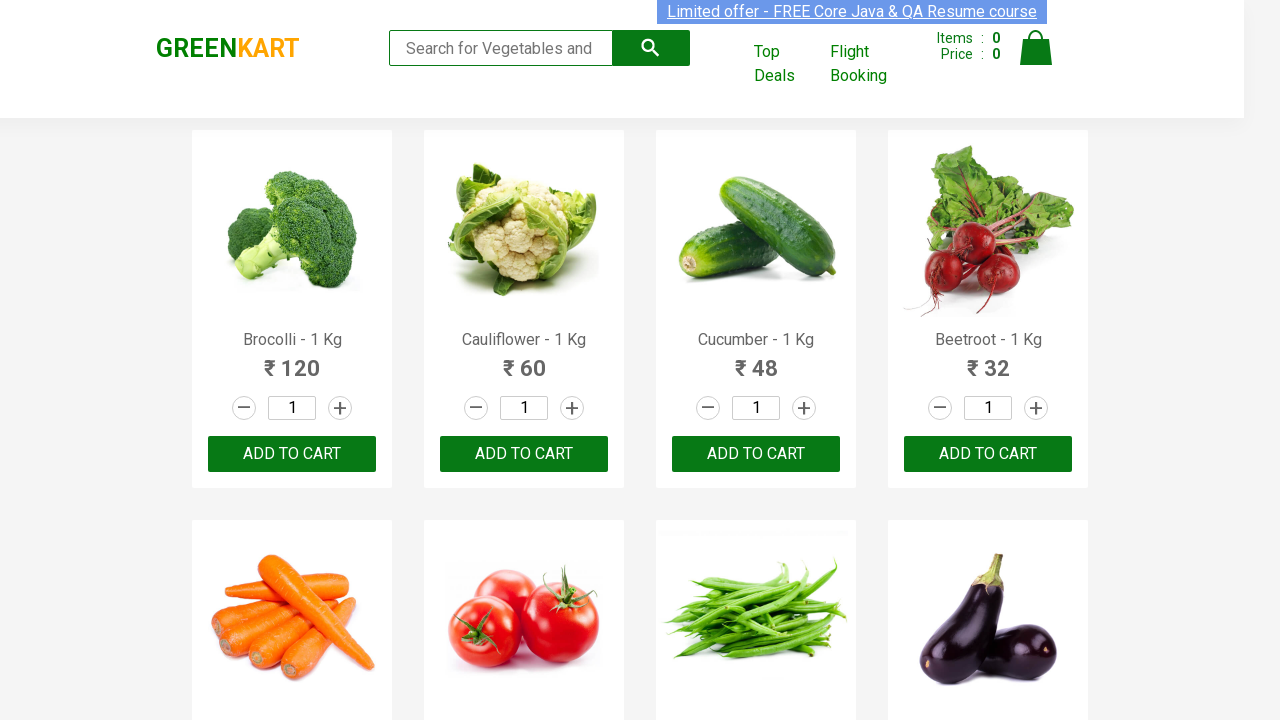

Retrieved all vegetable product labels
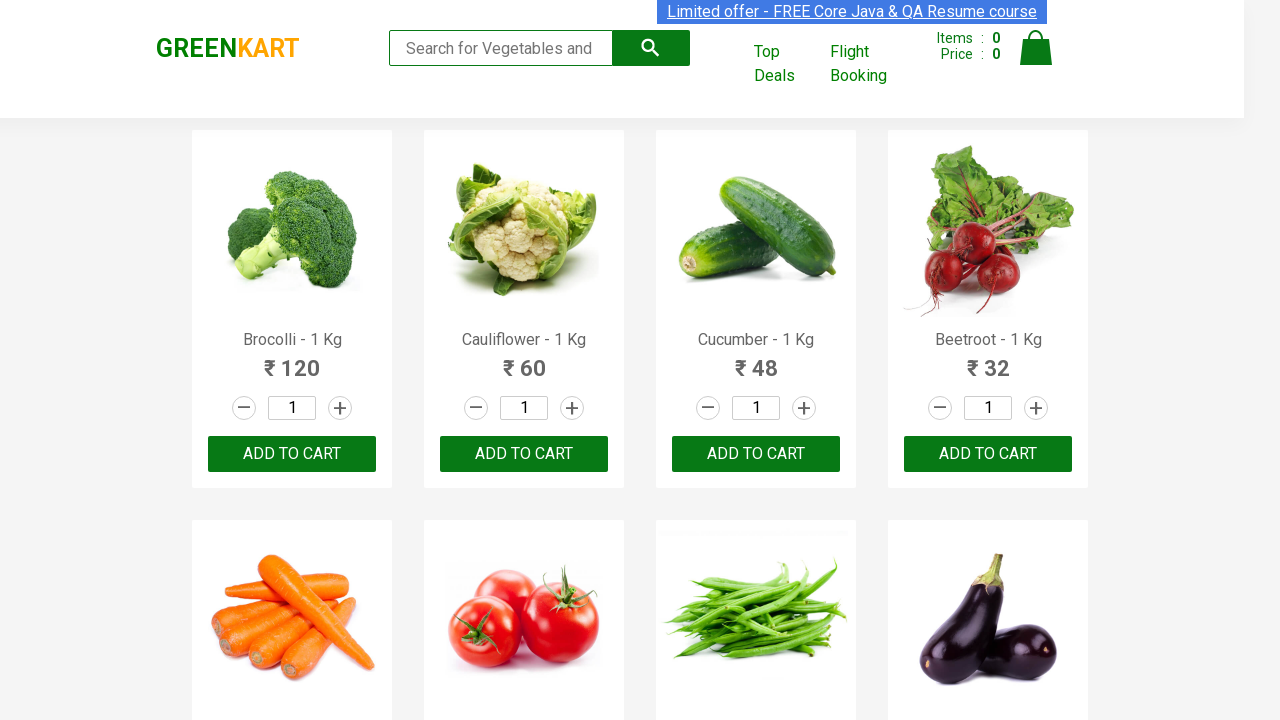

Clicked 'ADD TO CART' button for CUCUMBER at (756, 454) on div.product-action > button >> nth=2
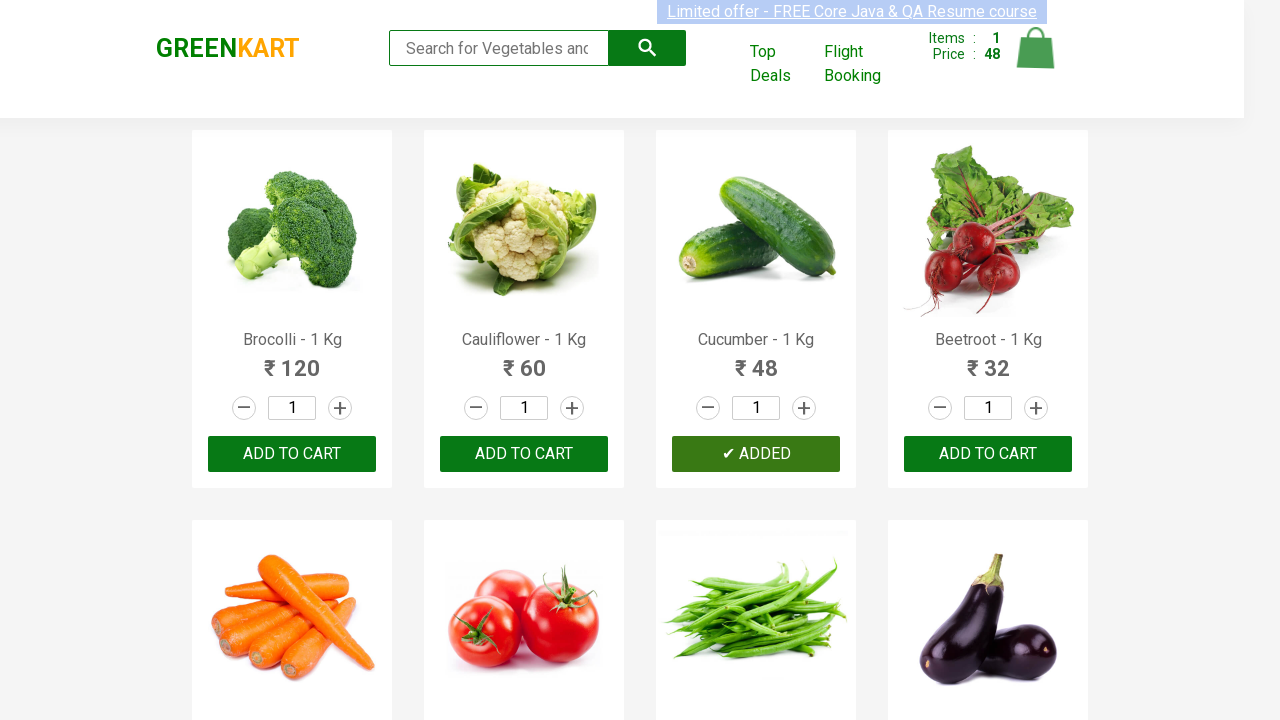

Clicked 'ADD TO CART' button for TOMATO at (524, 360) on div.product-action > button >> nth=5
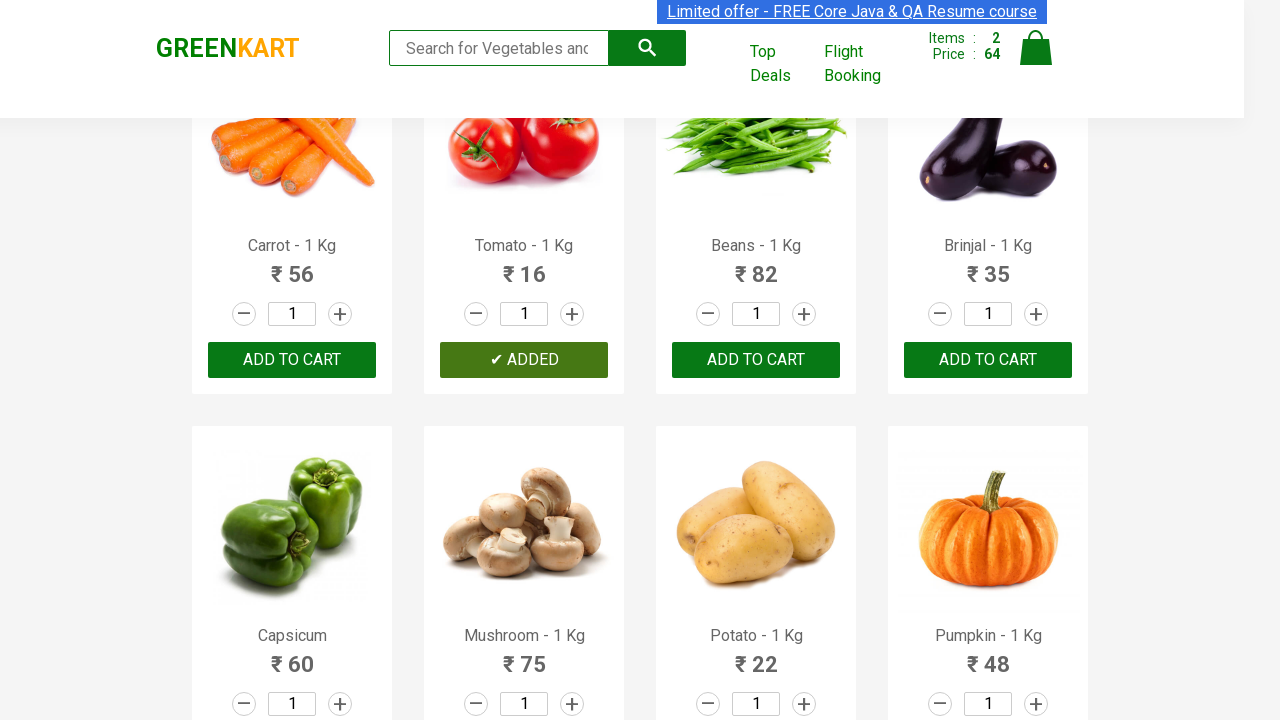

Clicked cart icon to view shopping cart at (1036, 59) on .cart-icon
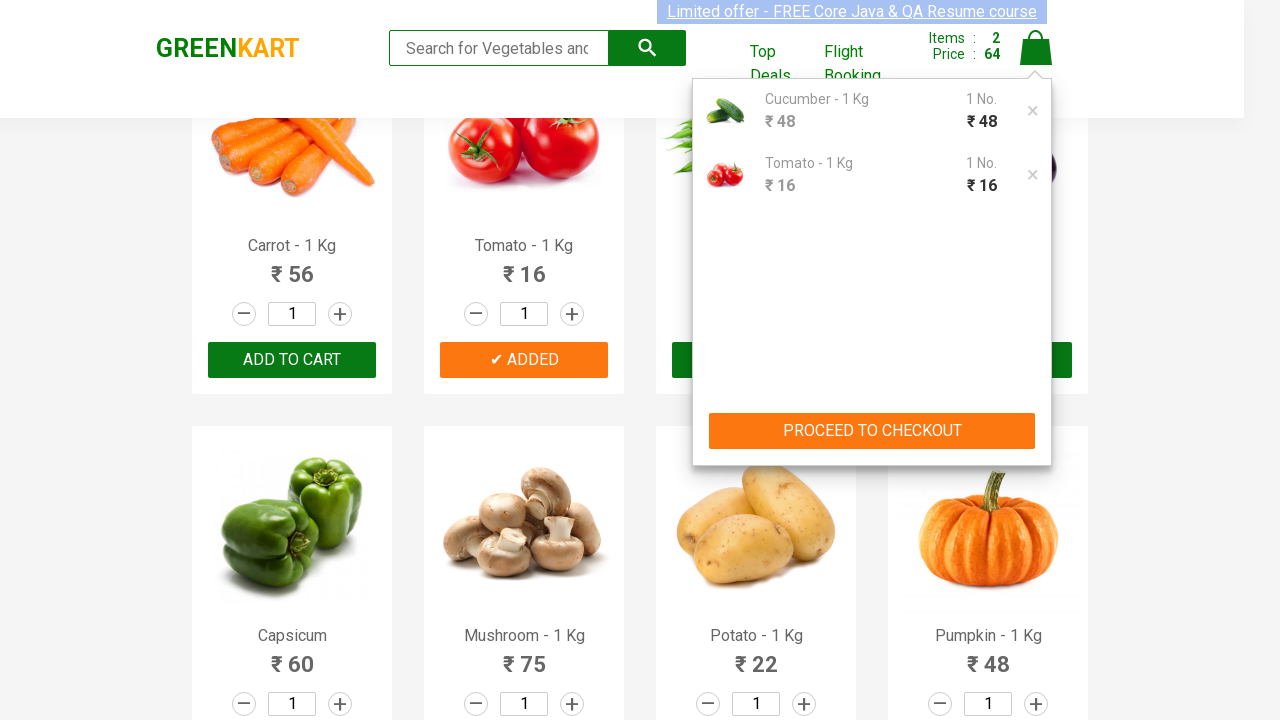

Clicked 'PROCEED TO CHECKOUT' button at (872, 431) on button:has-text('PROCEED TO CHECKOUT')
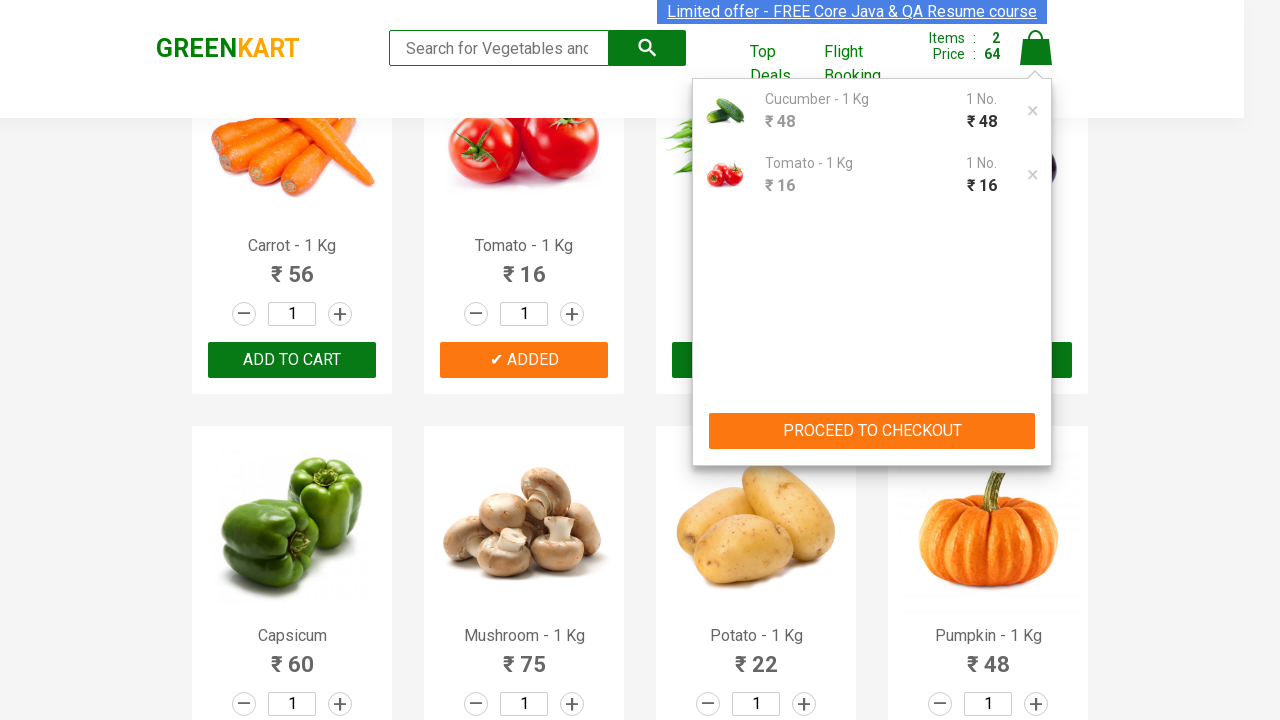

Filled promo code field with 'rahulshettyacademy' on .promoCode
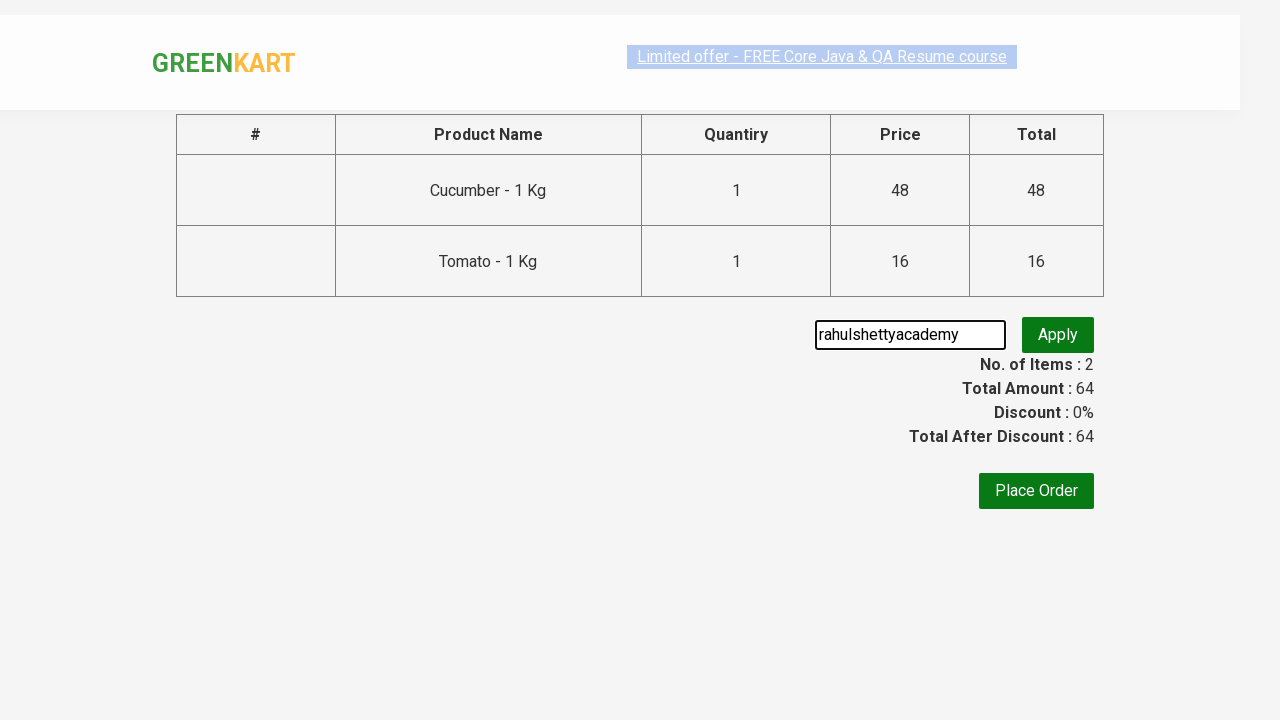

Clicked apply promo button at (1058, 335) on .promoBtn
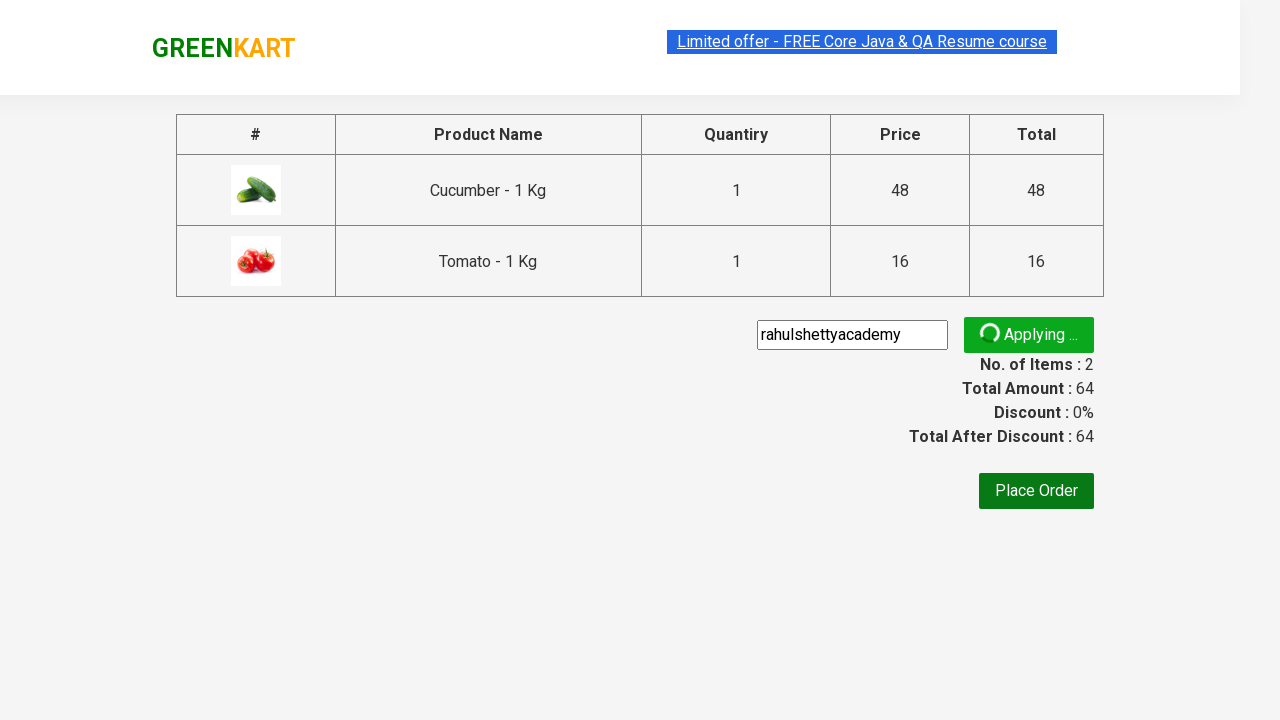

Waited for promo info message to appear
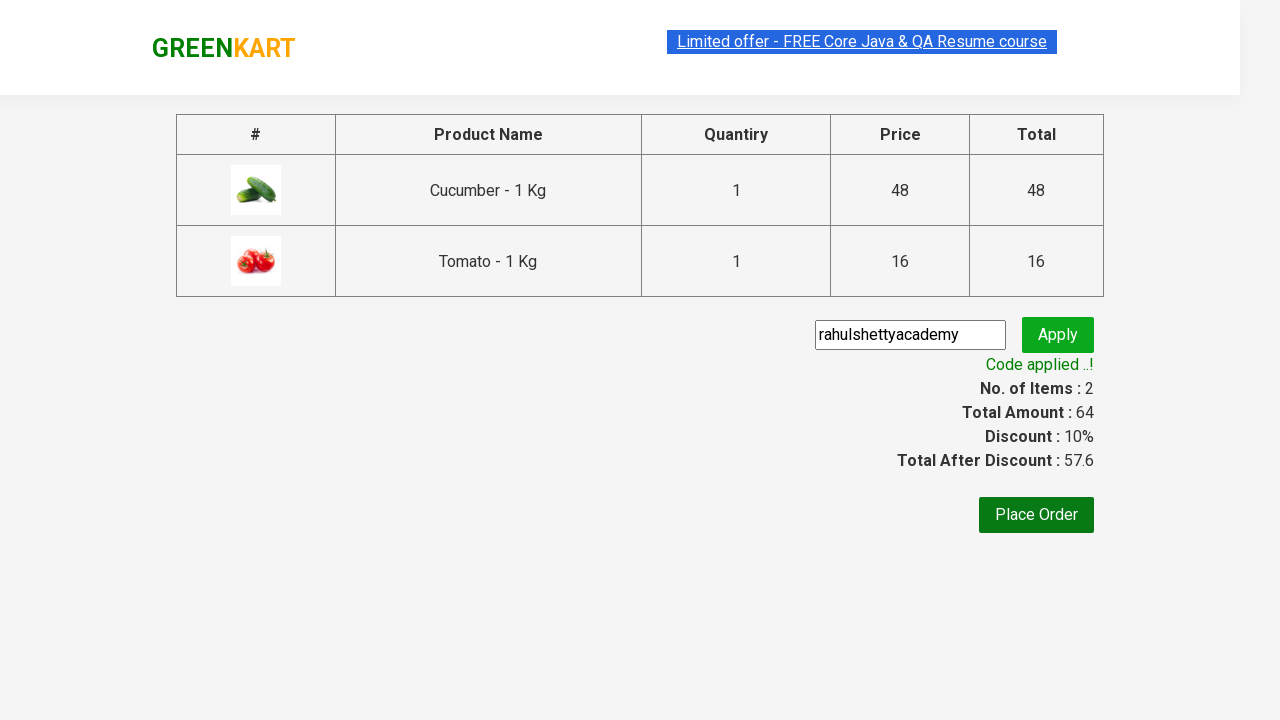

Retrieved promo info message: Code applied ..!
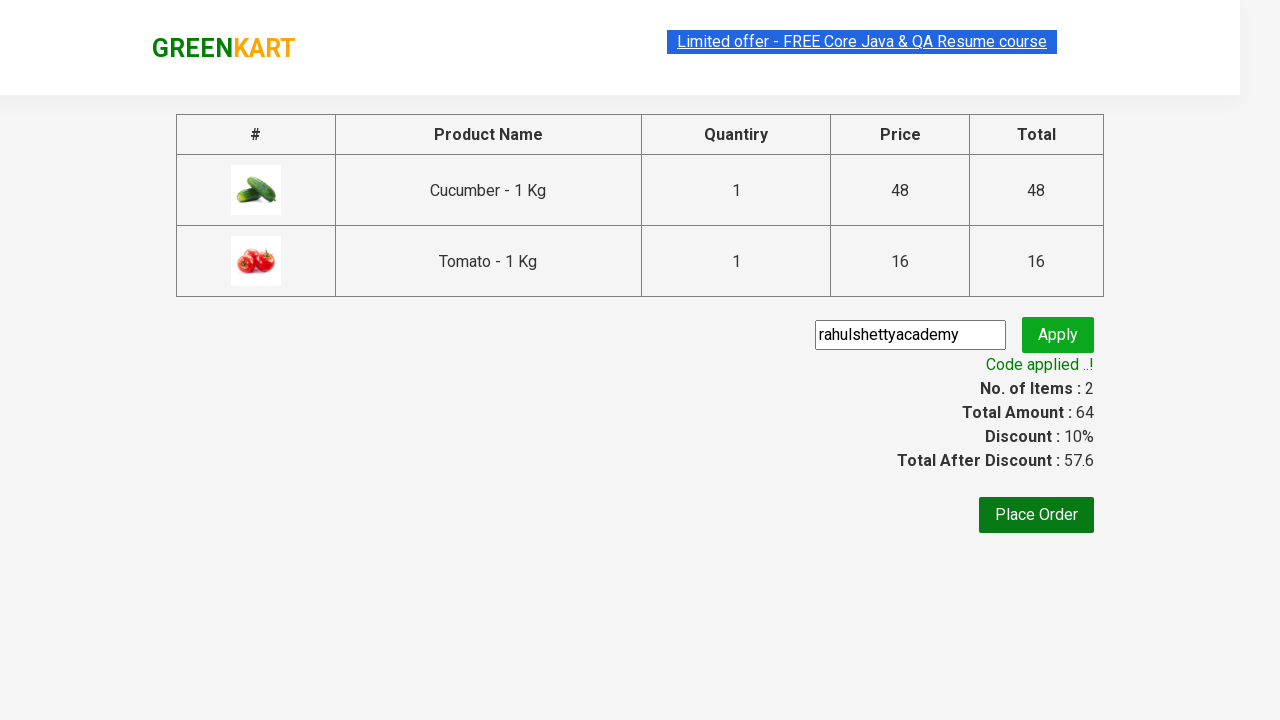

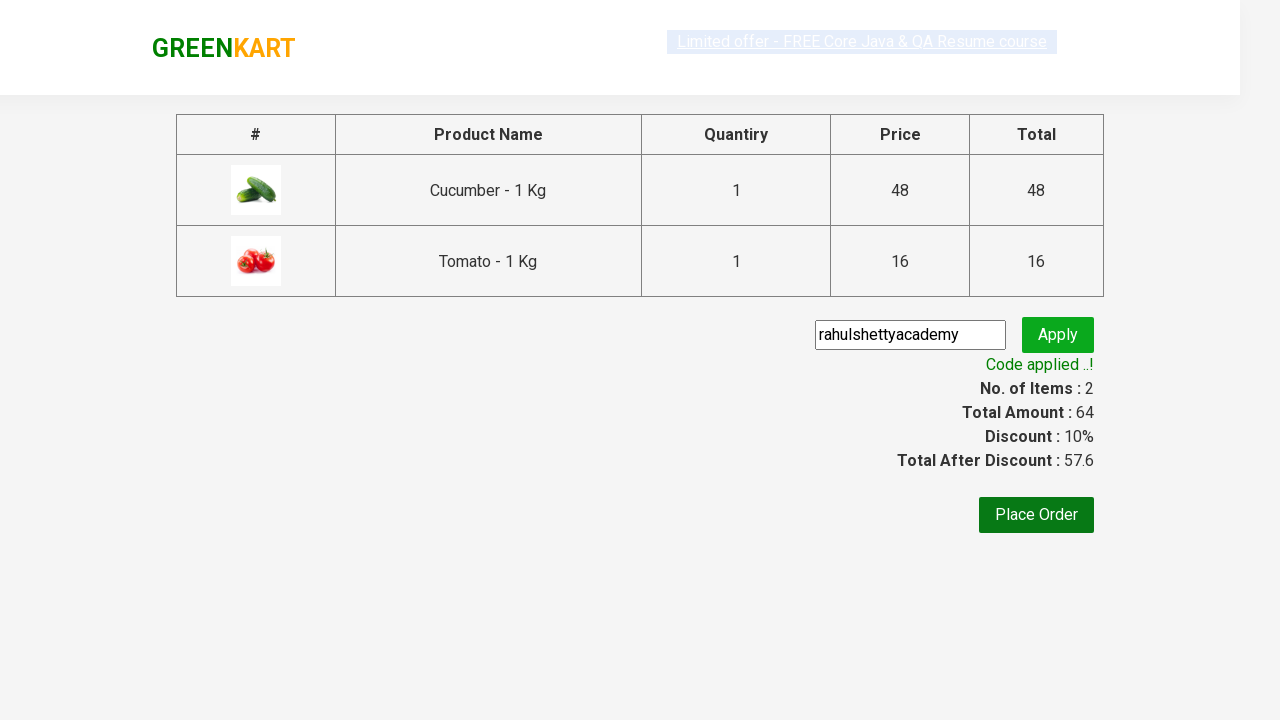